Tests checkbox interaction by navigating to the Checkboxes page on the-internet.herokuapp.com and clicking on two checkboxes to toggle their states.

Starting URL: https://the-internet.herokuapp.com/

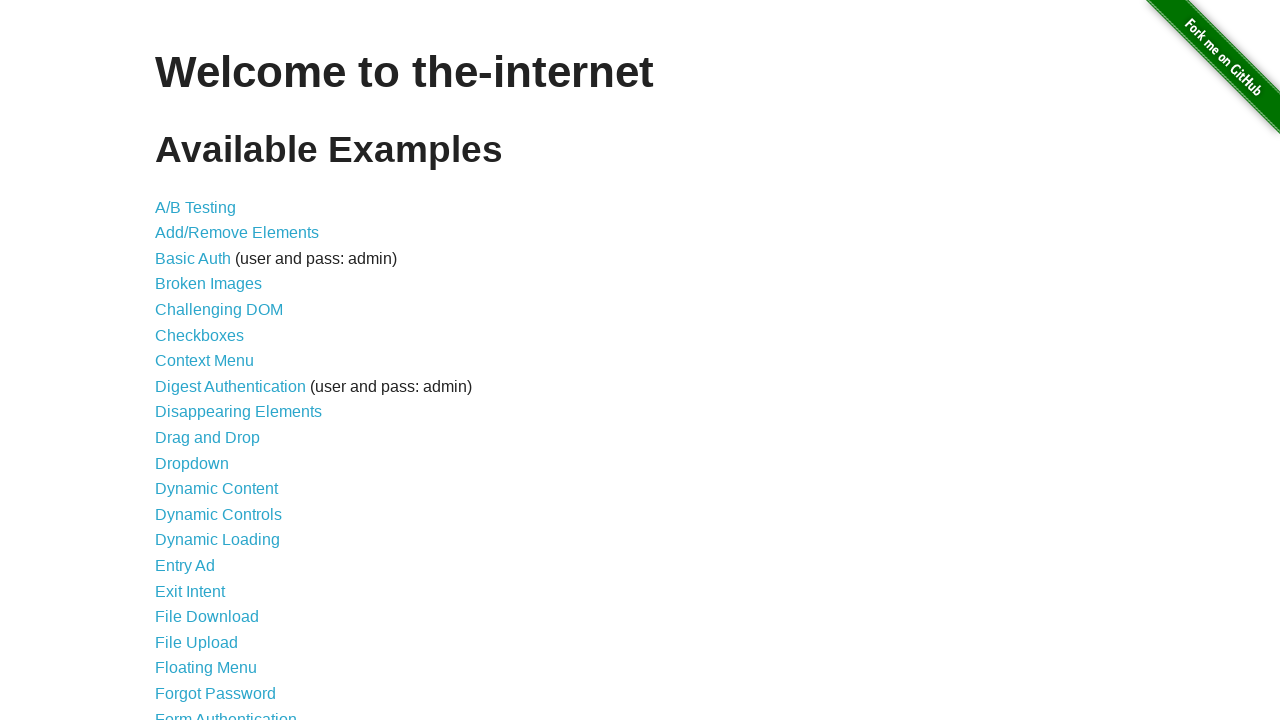

Clicked on the Checkboxes link from the main page at (200, 335) on #content > ul > li:nth-child(6) > a
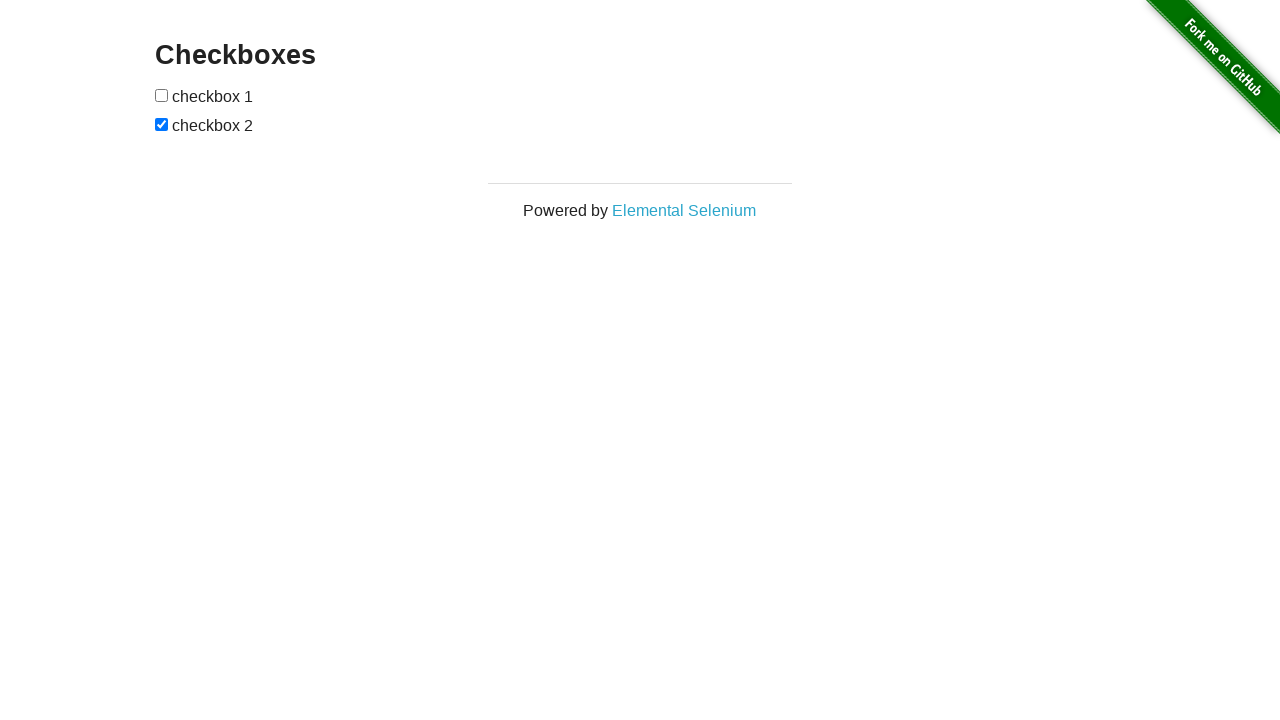

Checkboxes page loaded
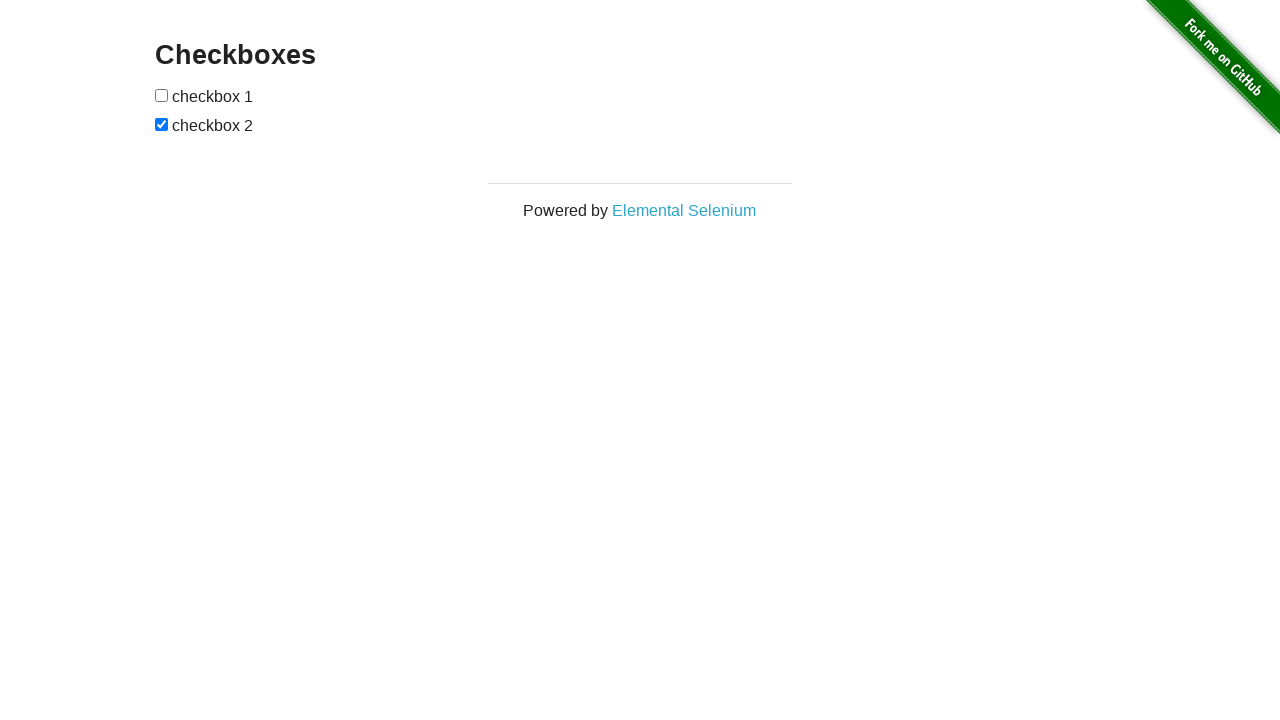

Clicked on the first checkbox to toggle its state at (162, 95) on #checkboxes > input[type=checkbox]:nth-child(1)
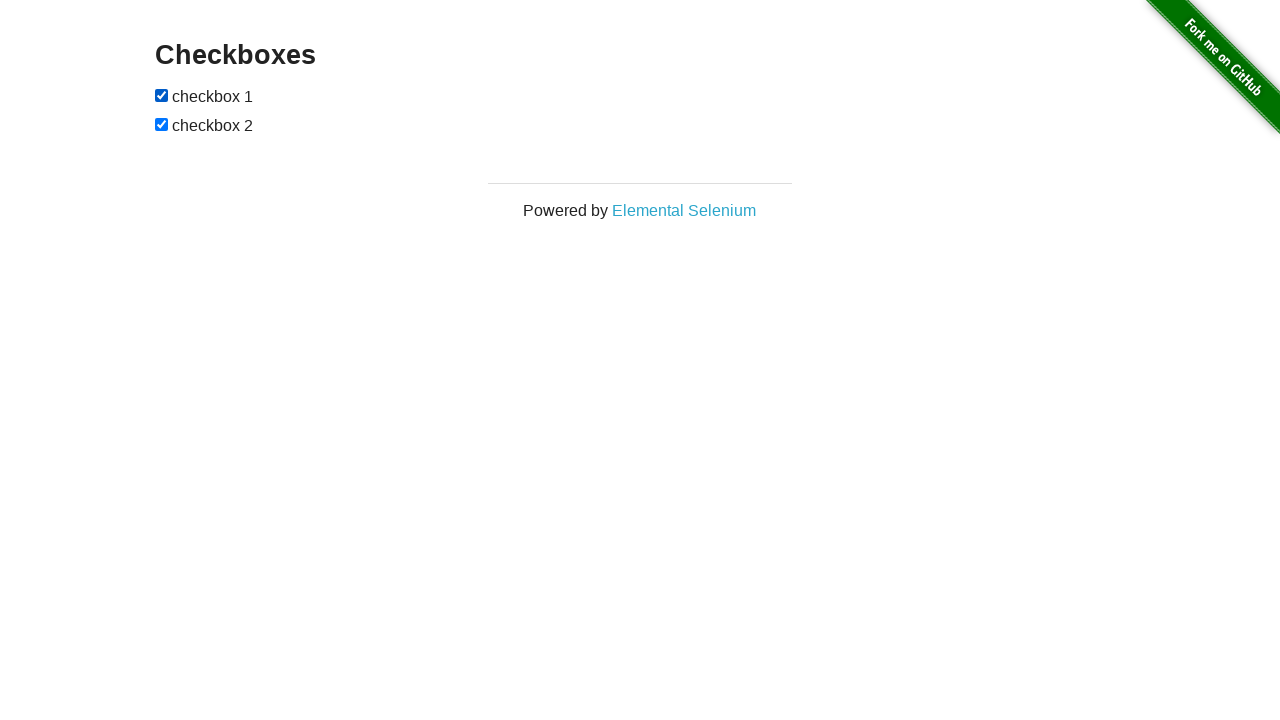

Clicked on the second checkbox to toggle its state at (162, 124) on #checkboxes > input[type=checkbox]:nth-child(3)
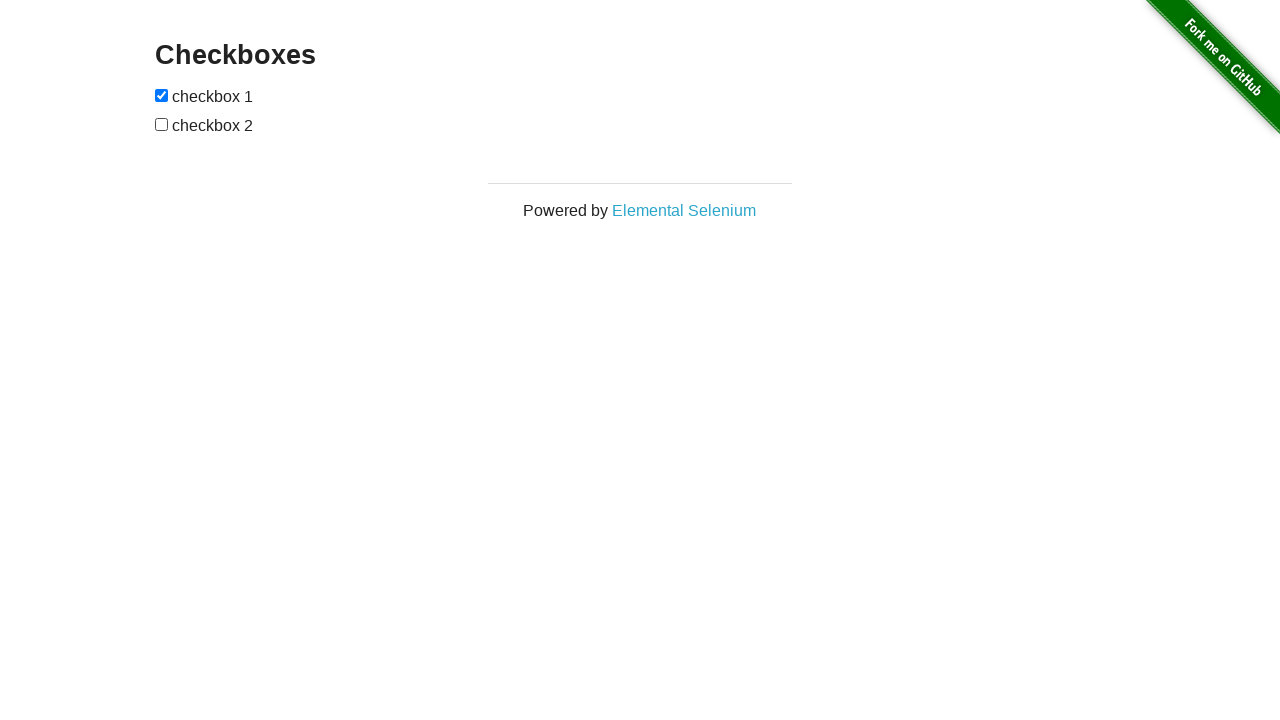

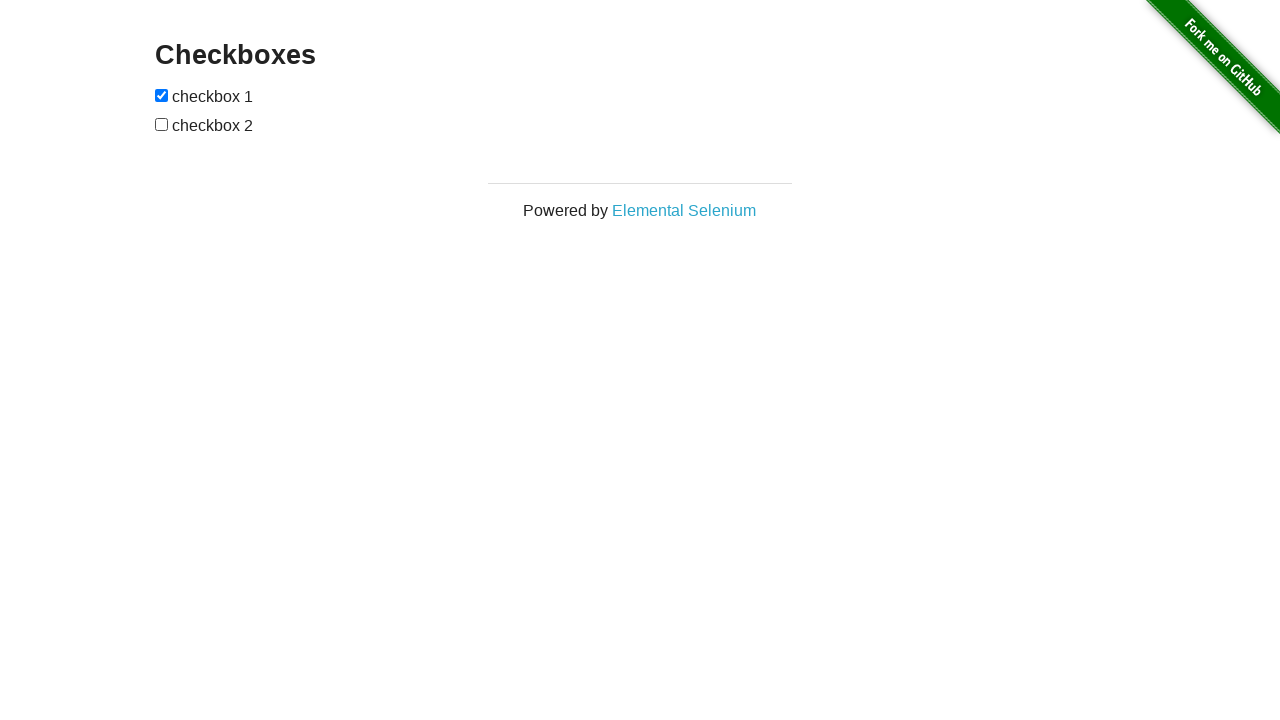